Tests the search/filter functionality on an e-commerce practice site by entering a product search term in the search field

Starting URL: https://rahulshettyacademy.com/seleniumPractise/#/offers

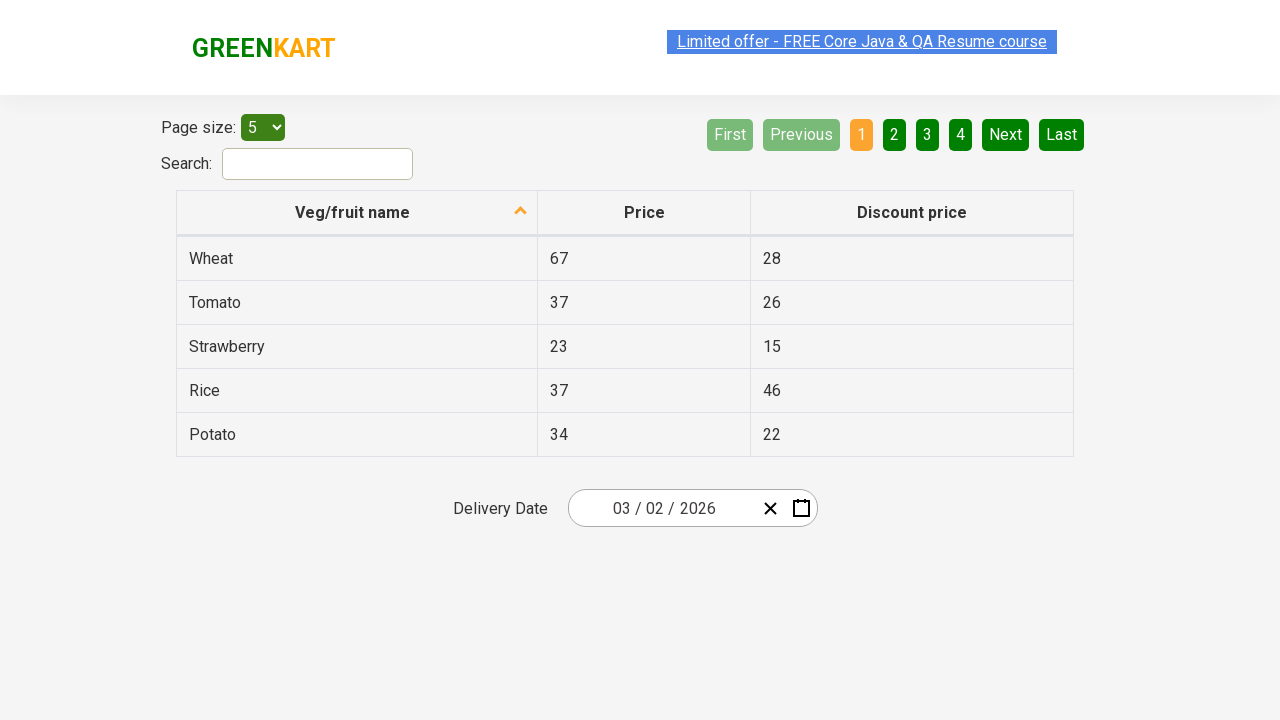

Filled search field with 'Rice' on #search-field
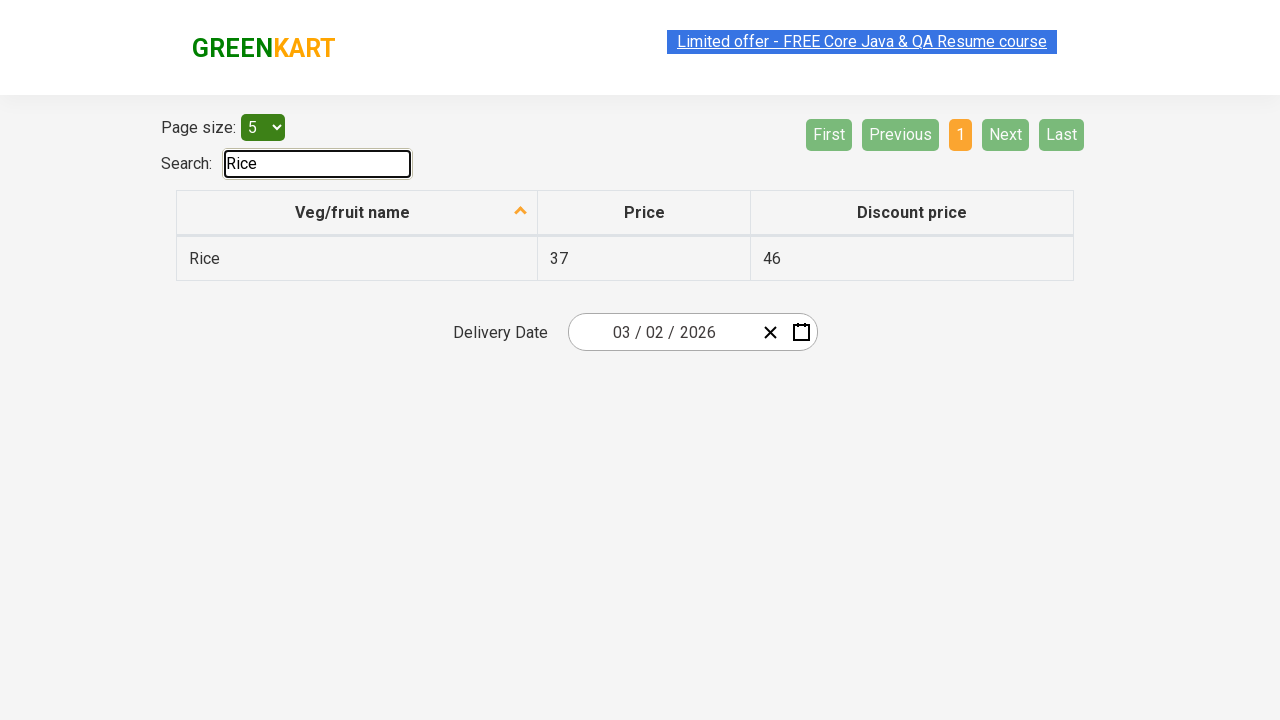

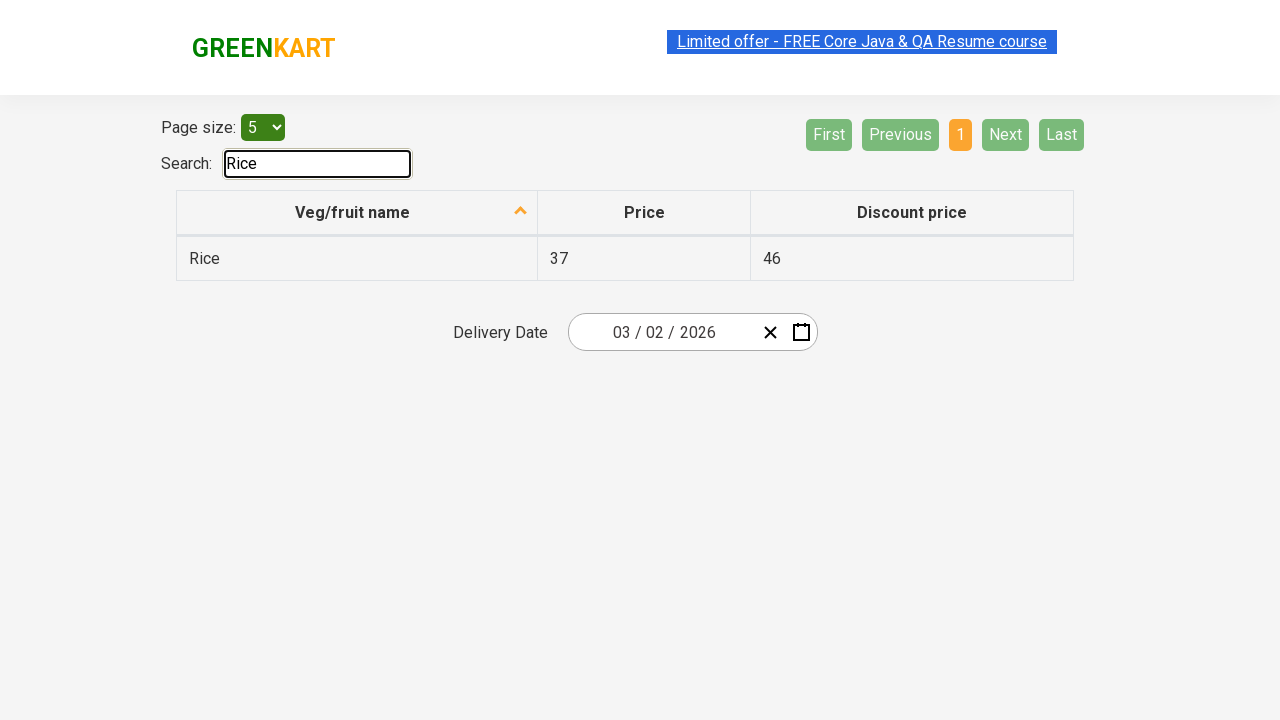